Tests browser alert/dialog handling by navigating to an alerts demo page, setting up a dialog handler to accept dialogs, and clicking buttons that trigger alert and confirm dialogs.

Starting URL: https://demo.automationtesting.in/Alerts.html

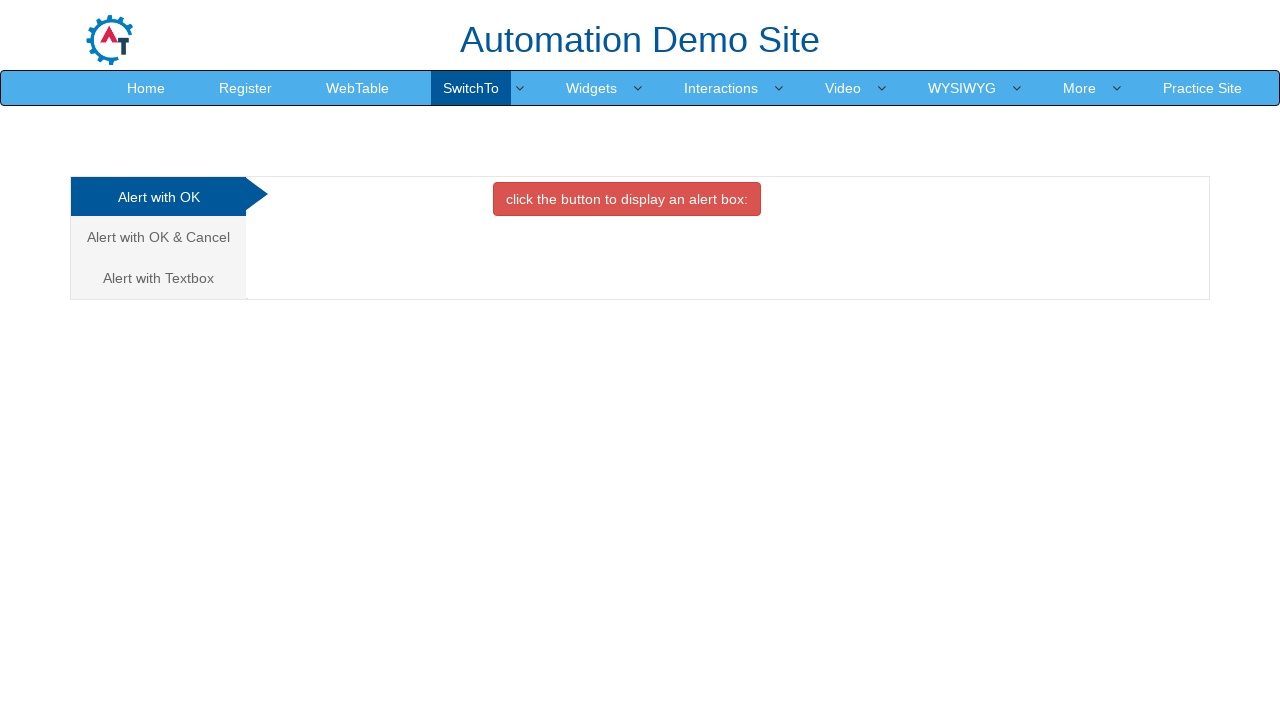

Set up dialog handler to accept all dialogs
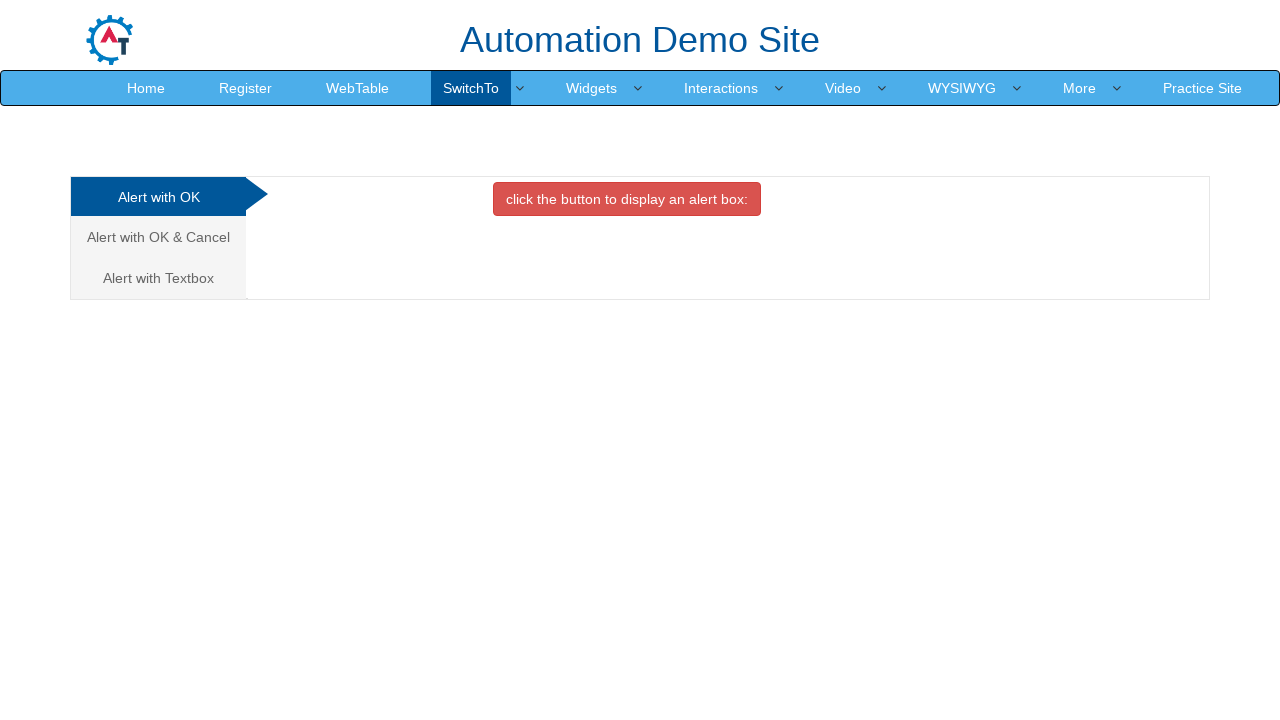

Clicked on the second analytics link to switch to alert tab at (158, 237) on (//a[@class='analystic'])[2]
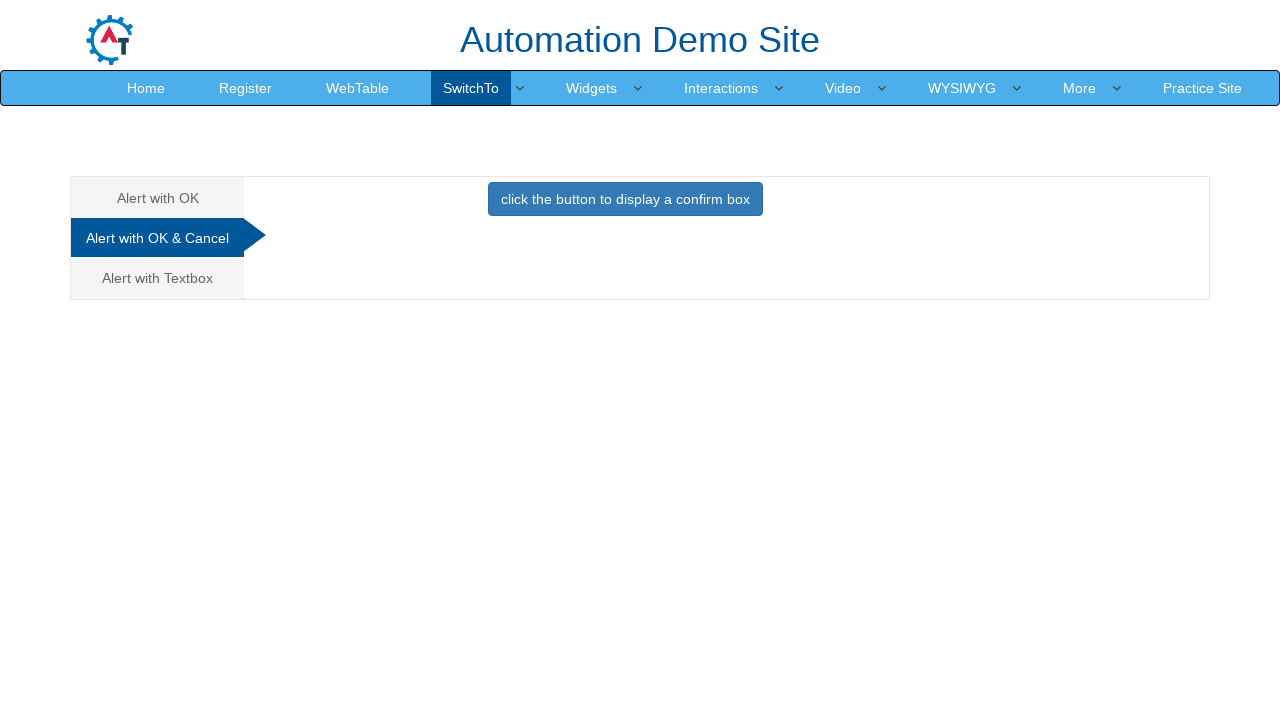

Clicked the confirm box button to trigger a confirm dialog at (625, 199) on xpath=//button[@onclick='confirmbox()']
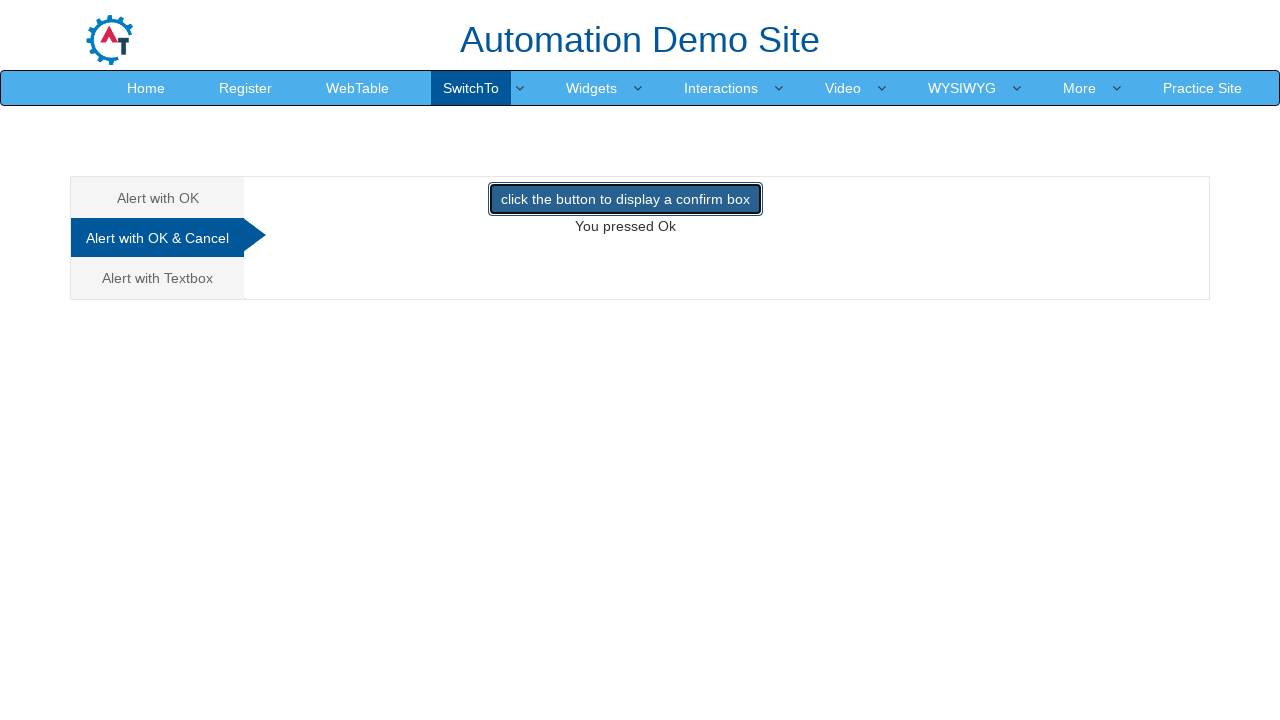

Waited for dialog interactions to complete
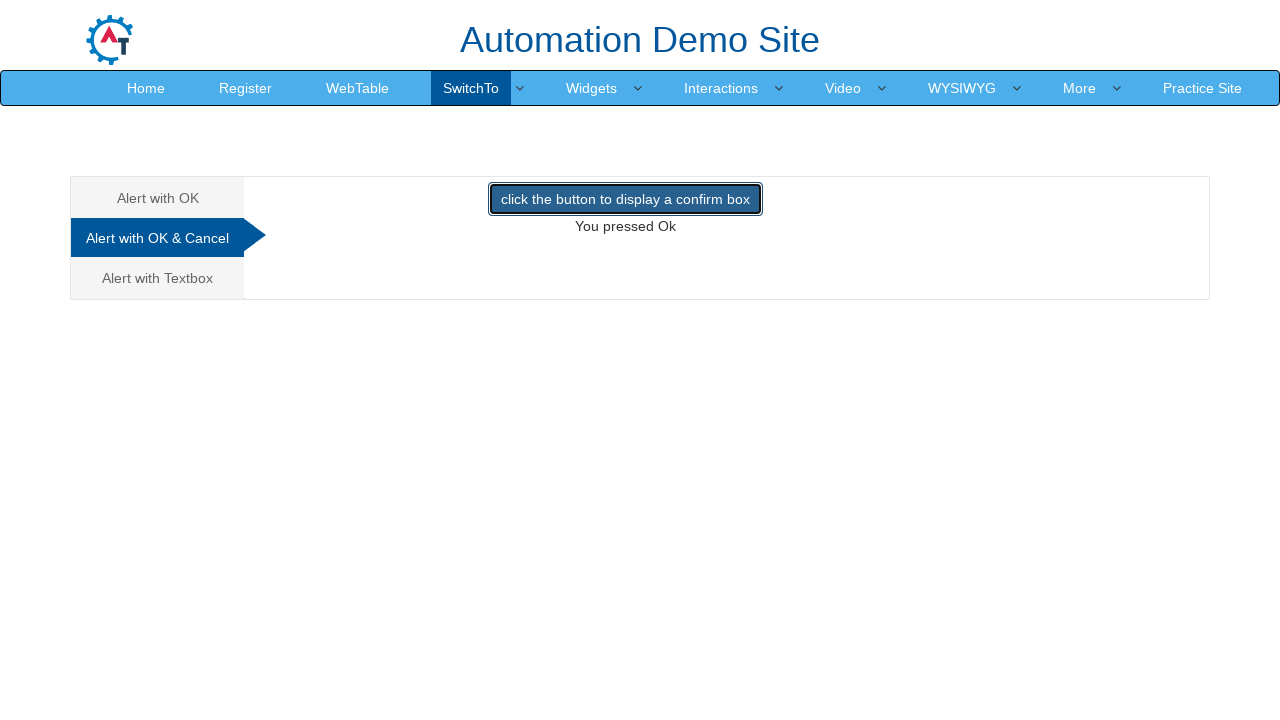

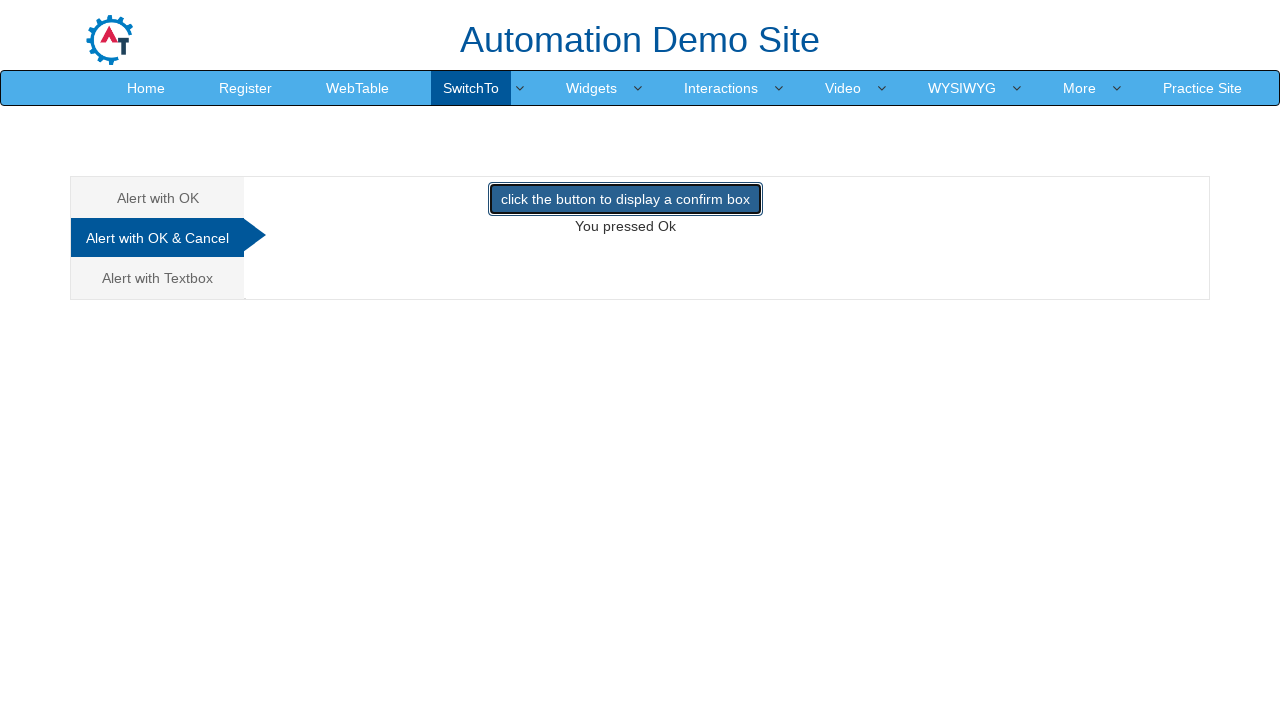